Tests adding a new todo item to a sample todo application by entering text and submitting with Enter key

Starting URL: https://lambdatest.github.io/sample-todo-app/

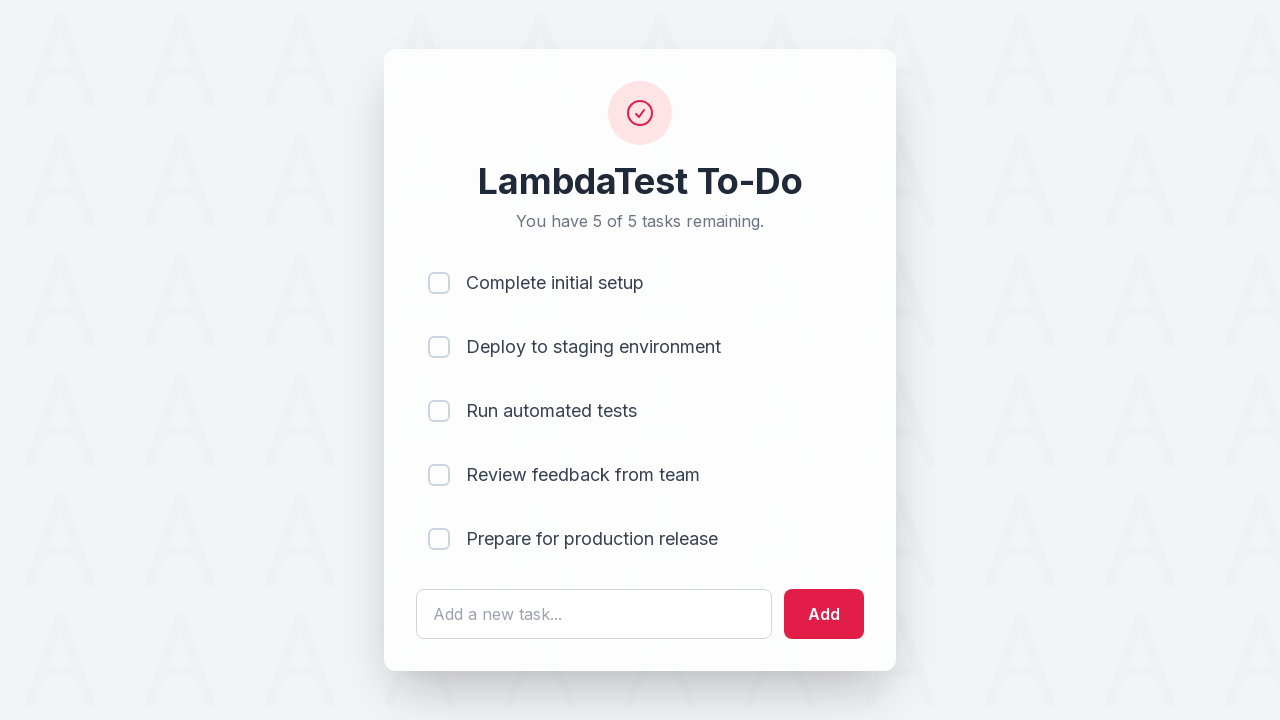

Filled todo input field with 'Learn Selenium' on #sampletodotext
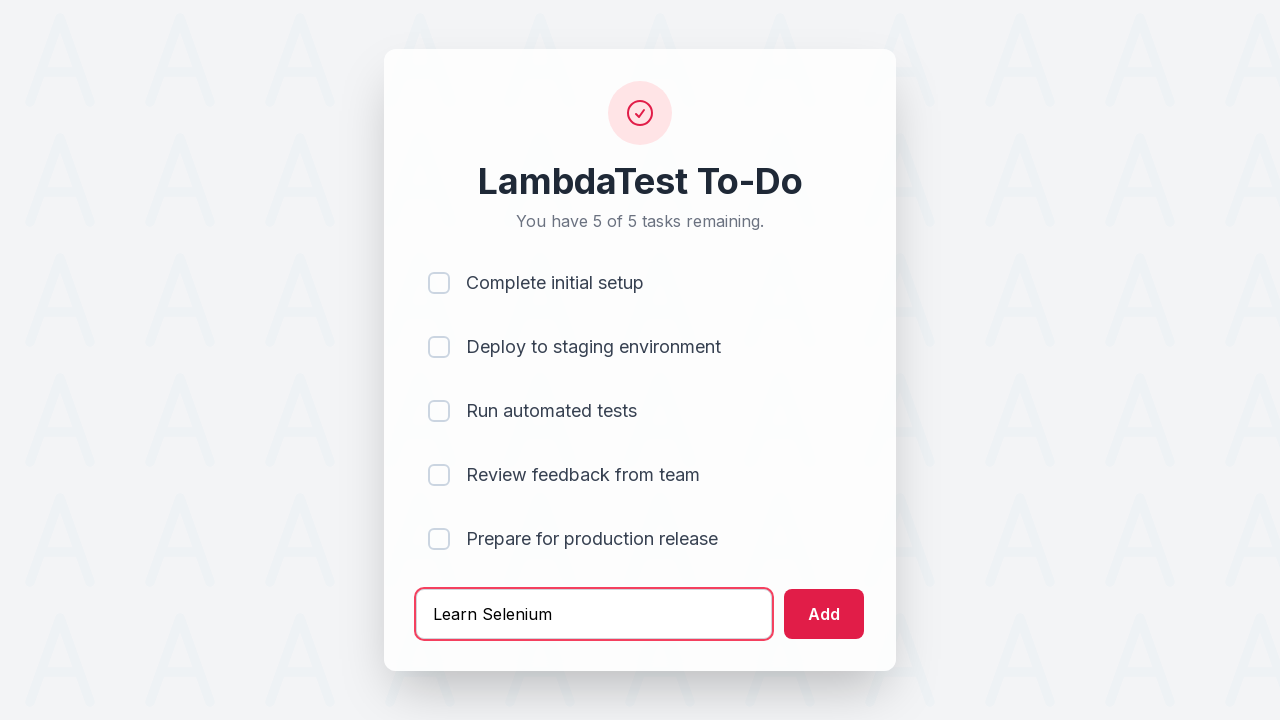

Pressed Enter to submit new todo item on #sampletodotext
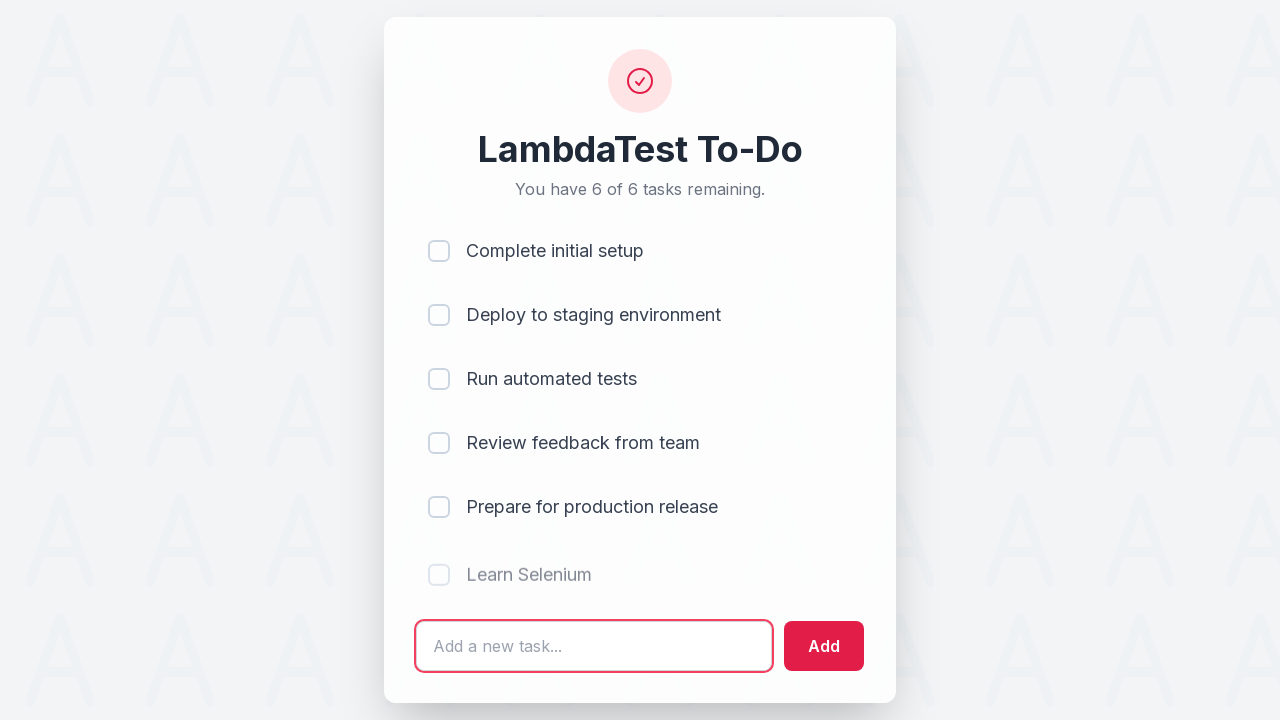

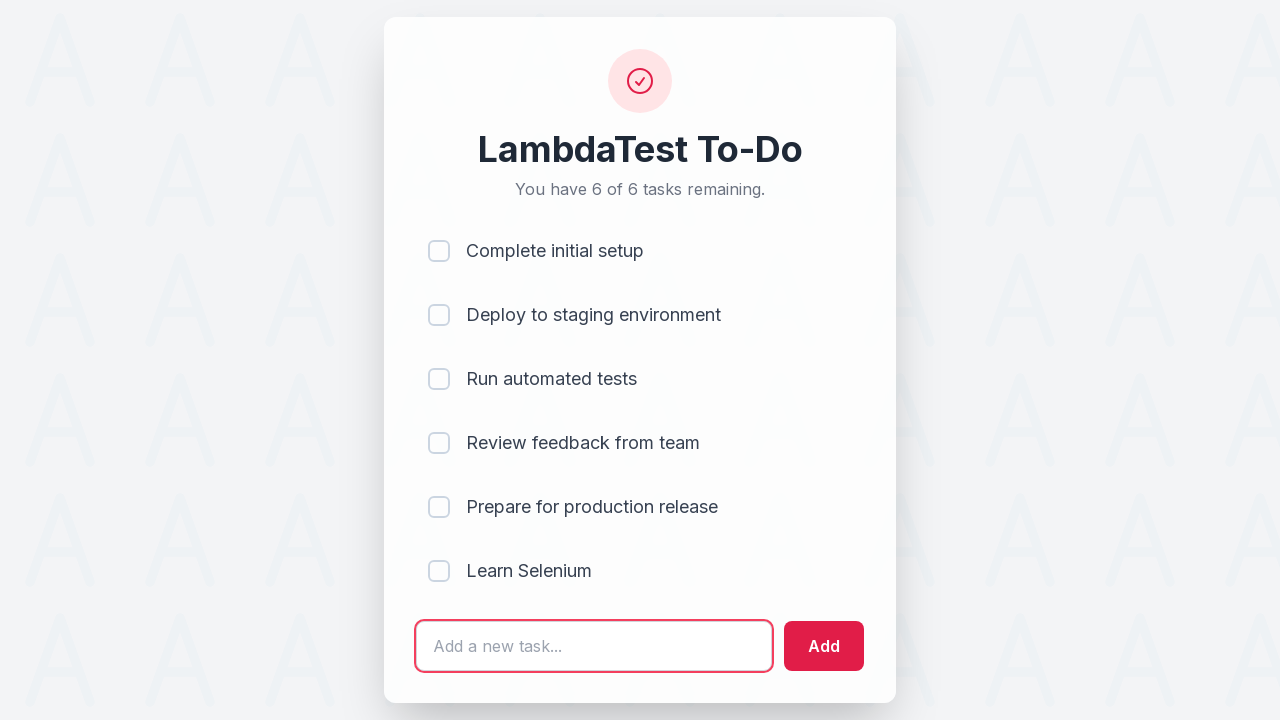